Tests JavaScript alert handling by entering a name, triggering a confirmation alert, and accepting it if the alert contains the entered name

Starting URL: https://rahulshettyacademy.com/AutomationPractice/

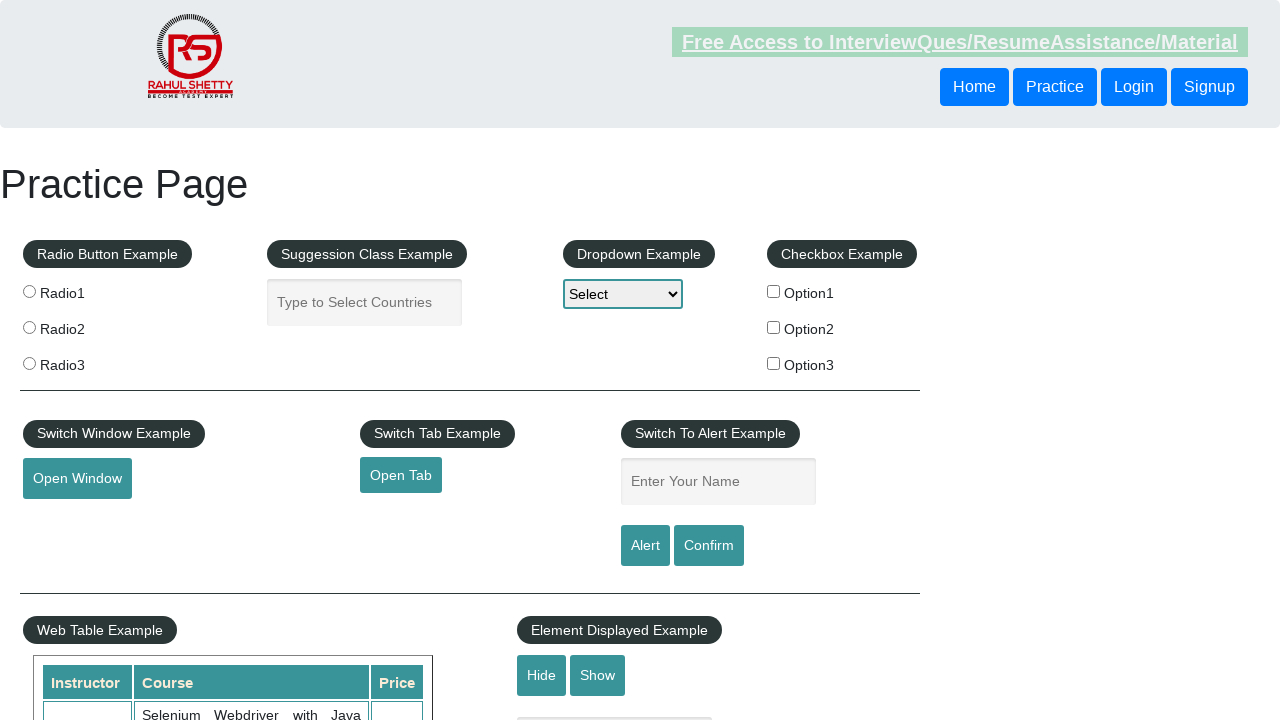

Filled name field with 'AshisJ' on #name
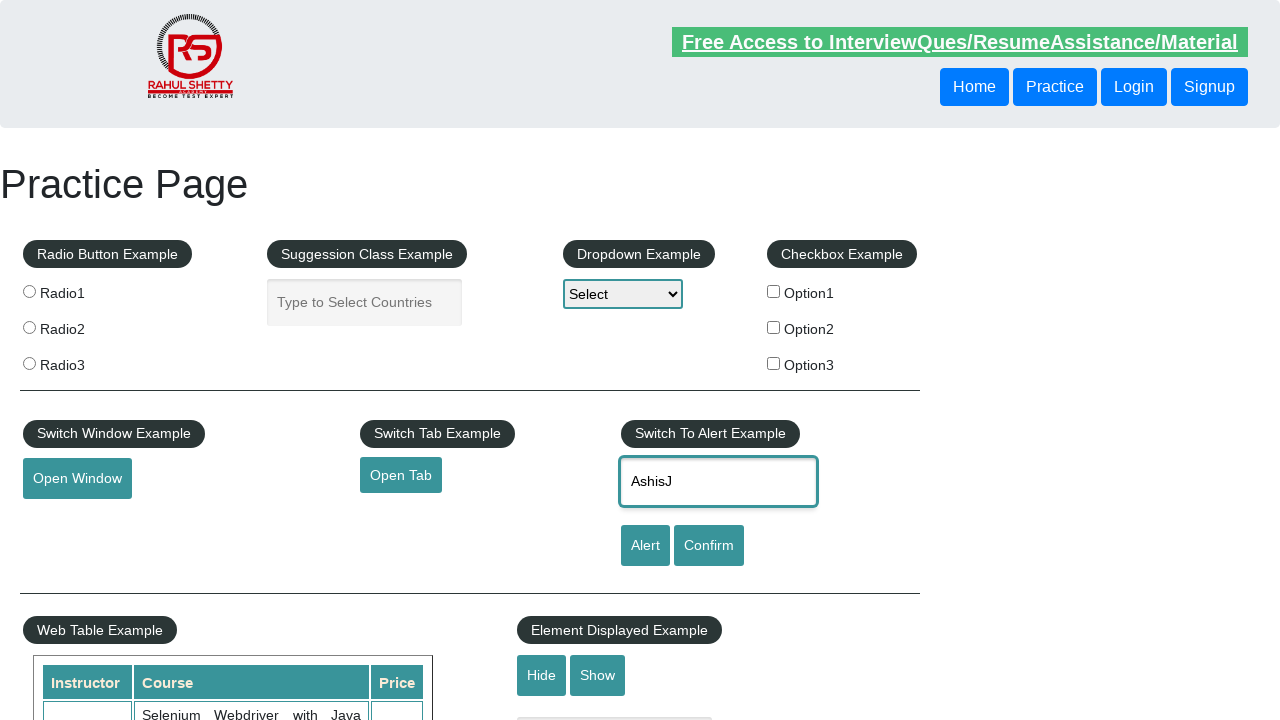

Set up dialog handler to accept alerts containing 'AshisJ'
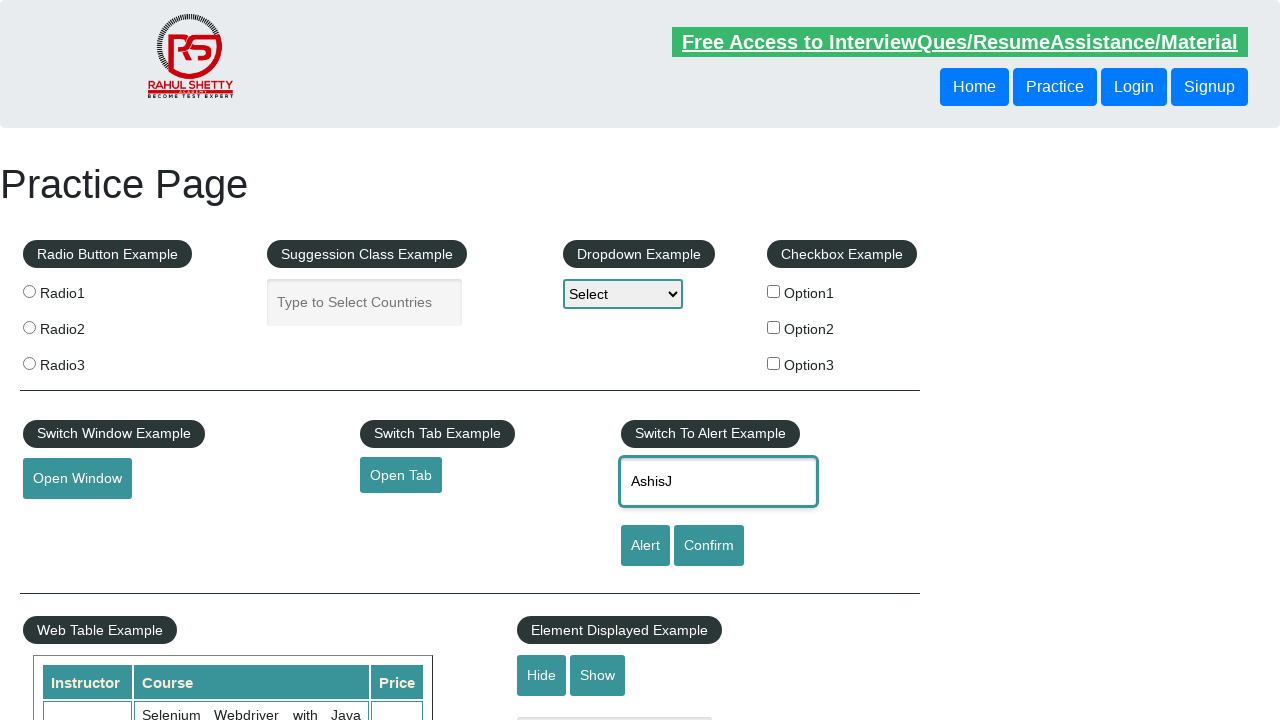

Clicked confirm button to trigger alert at (709, 546) on #confirmbtn
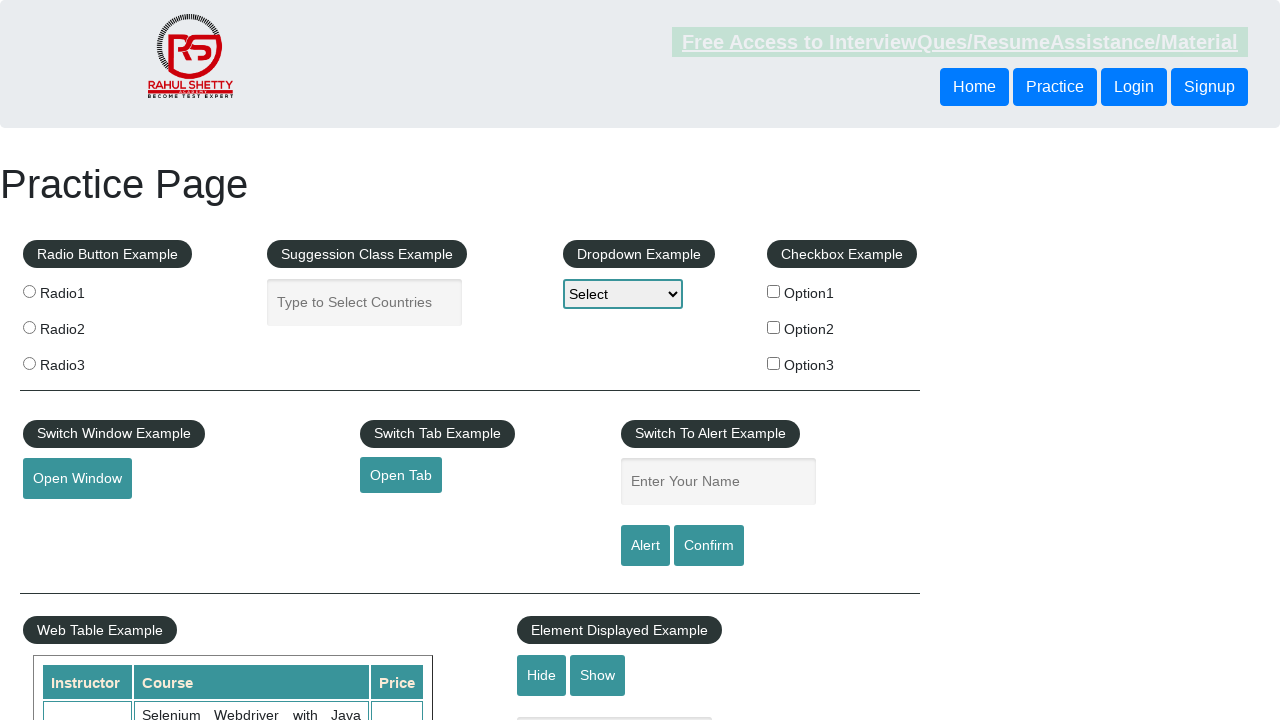

Removed dialog handler
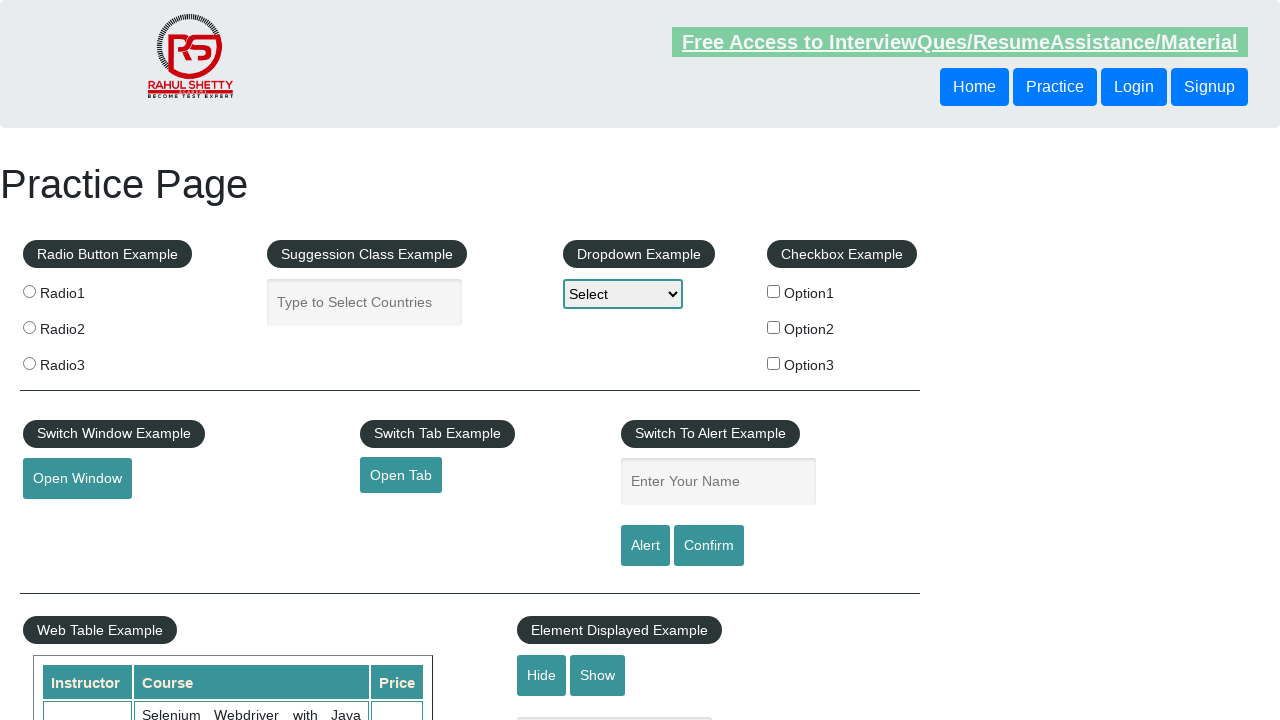

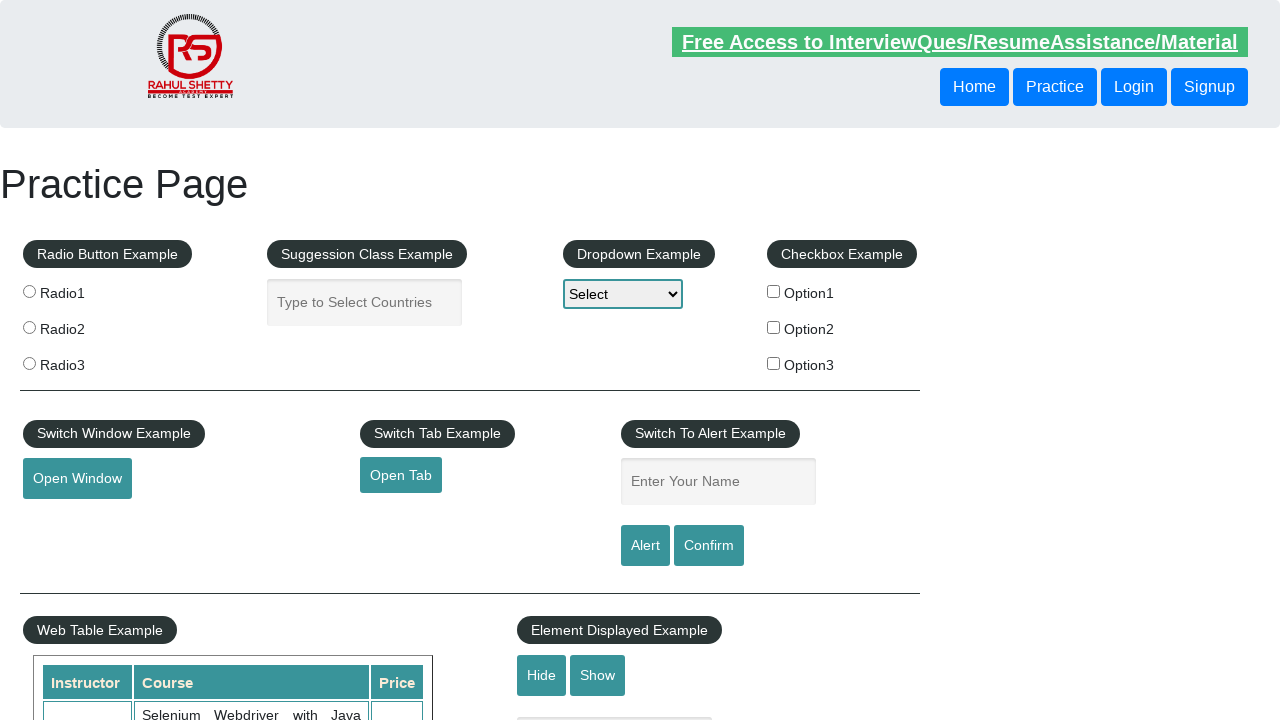